Tests browser alert handling by entering a name, triggering an alert, verifying the alert text contains the entered name, and accepting the alert.

Starting URL: https://rahulshettyacademy.com/AutomationPractice/

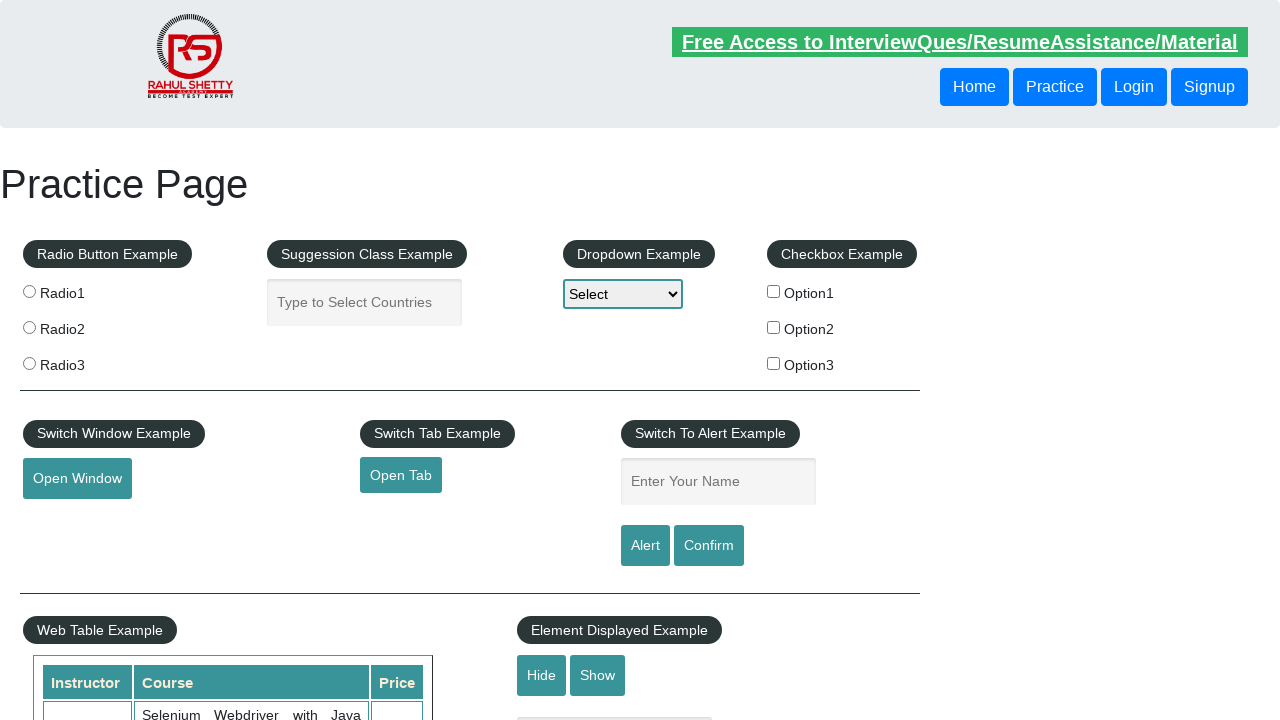

Filled name field with 'Soumya' on #name
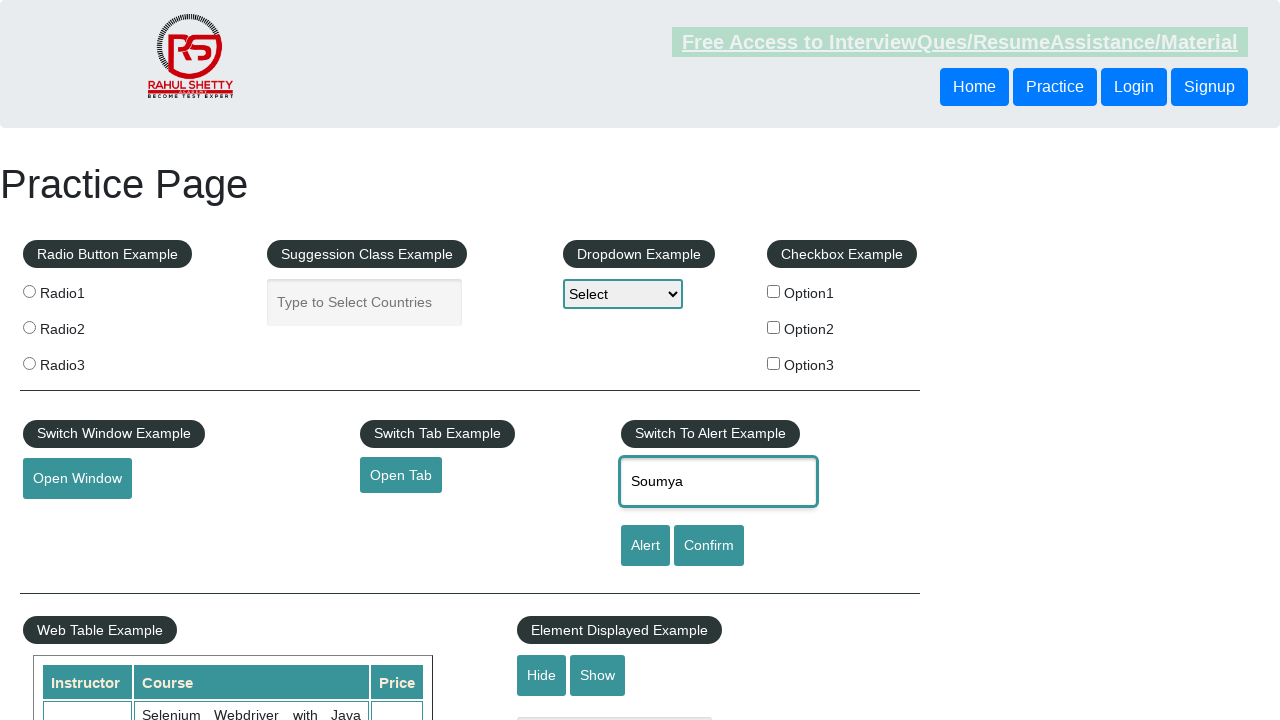

Clicked Alert button to trigger alert dialog at (645, 546) on input[value='Alert']
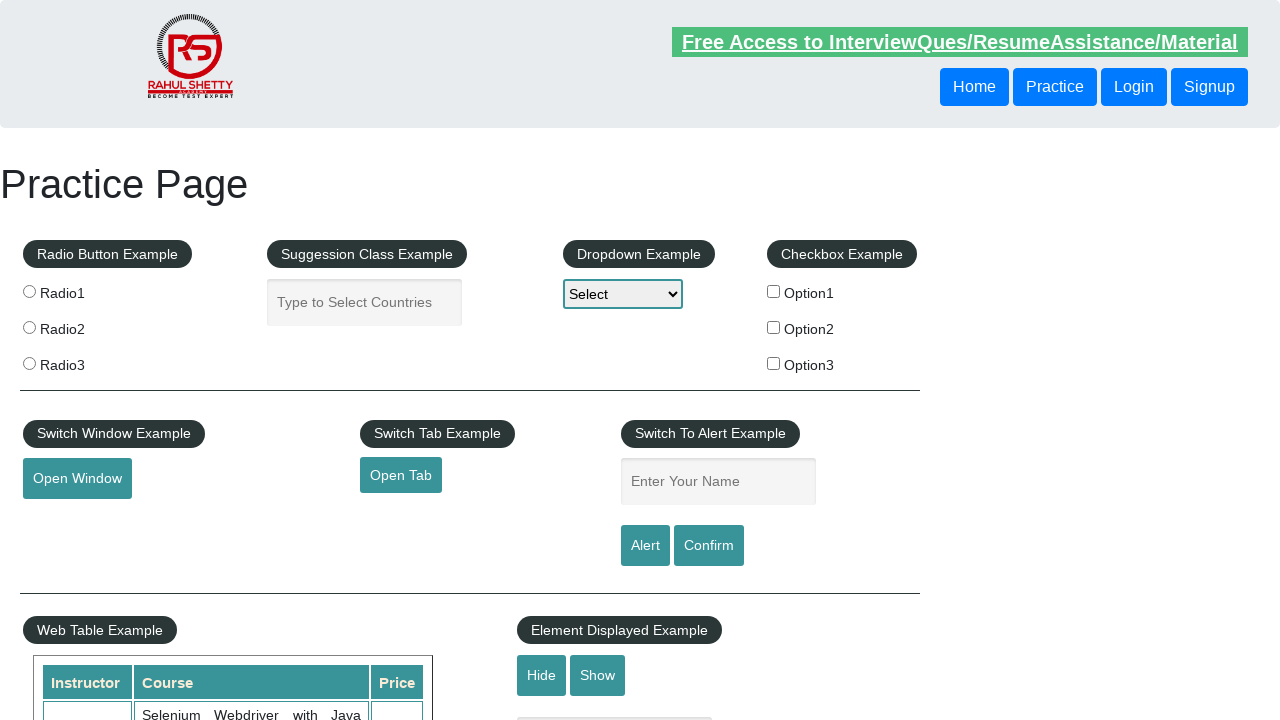

Set up dialog handler to capture and verify alert
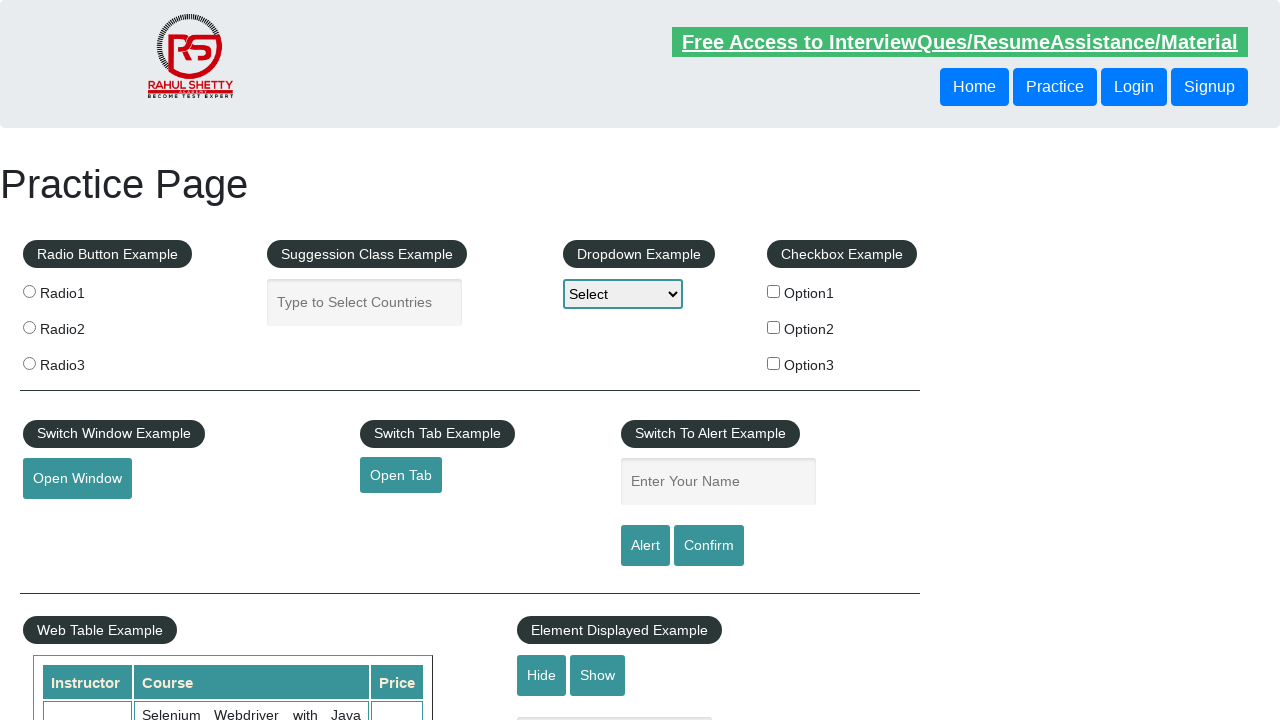

Refilled name field with 'Soumya' before triggering alert on #name
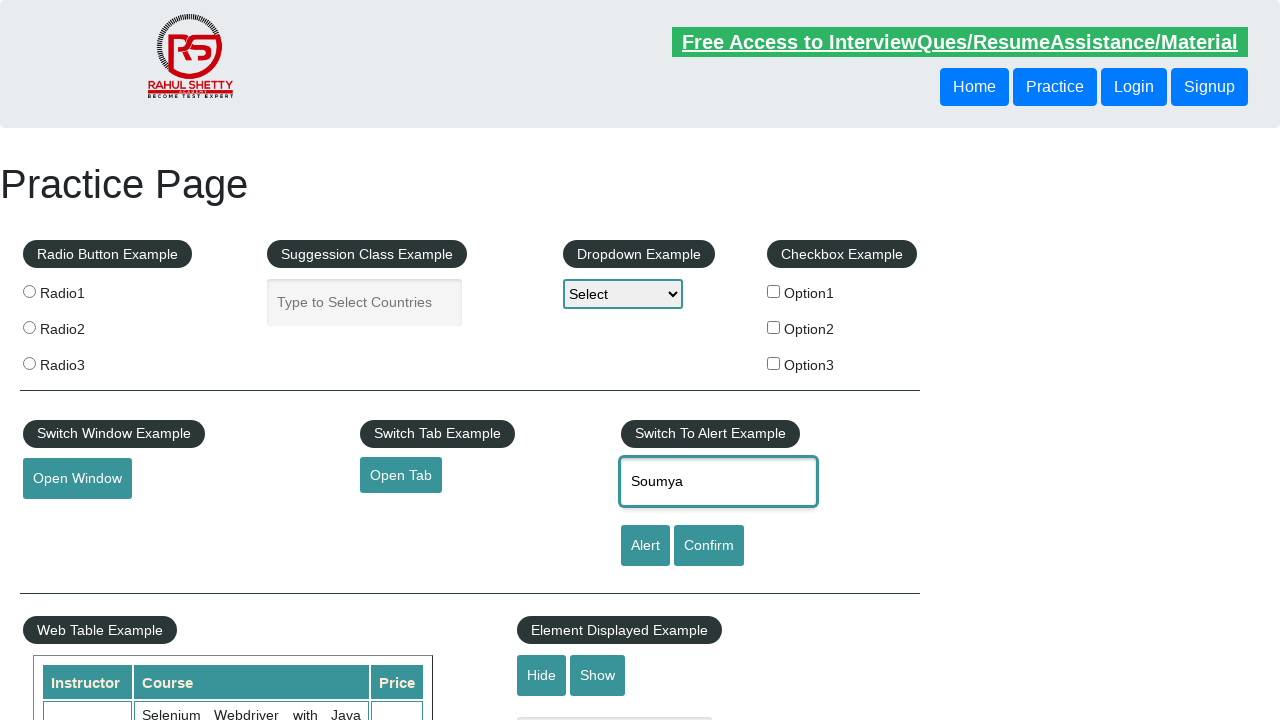

Clicked Alert button to trigger alert dialog with handler active at (645, 546) on input[value='Alert']
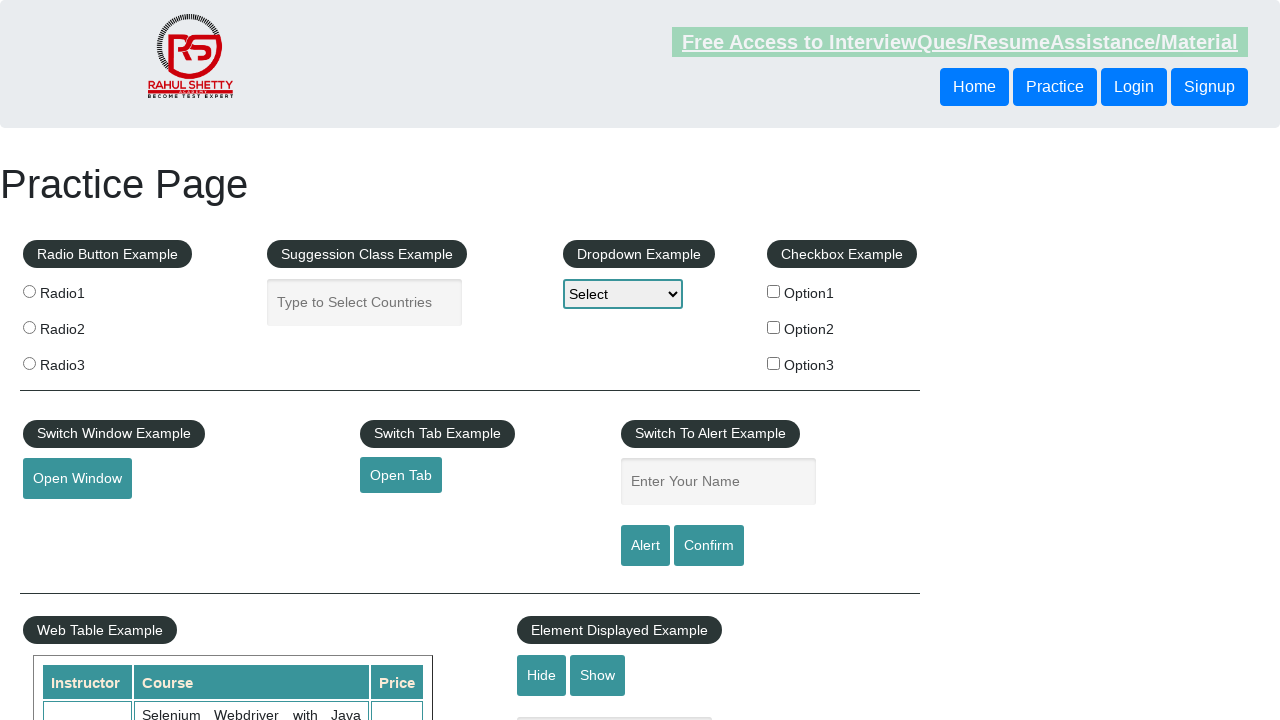

Waited for alert dialog handling to complete
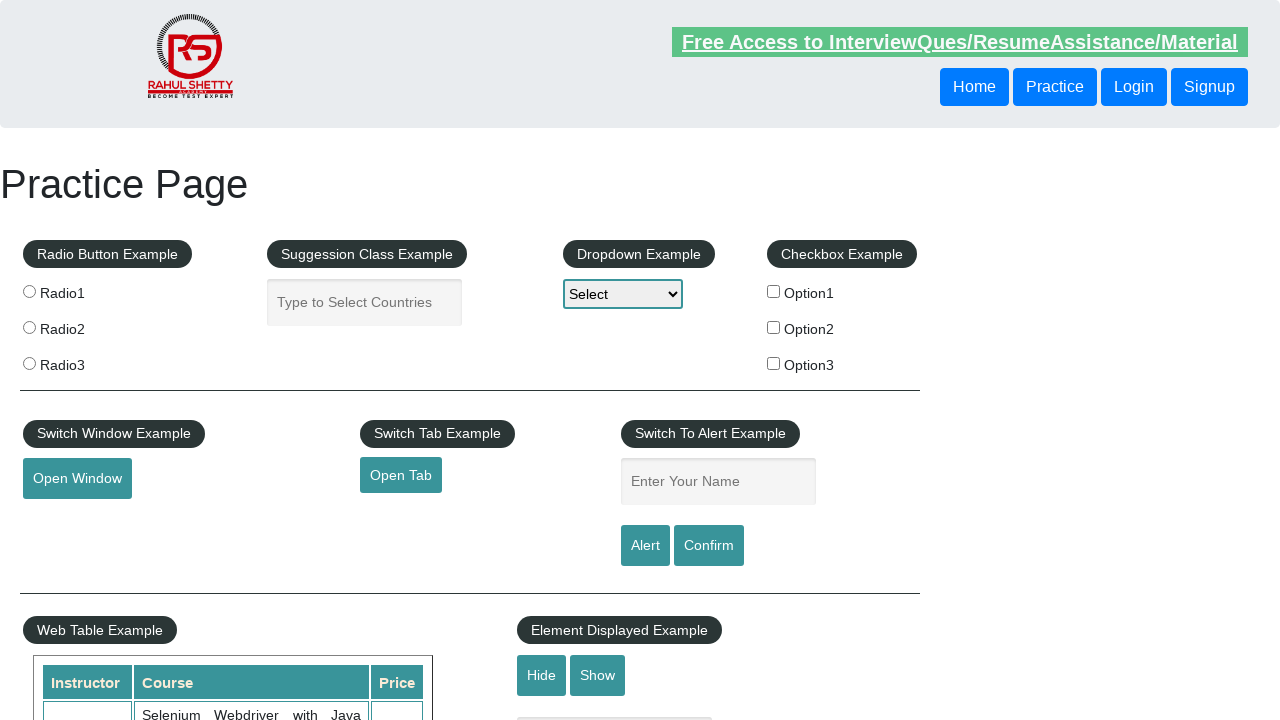

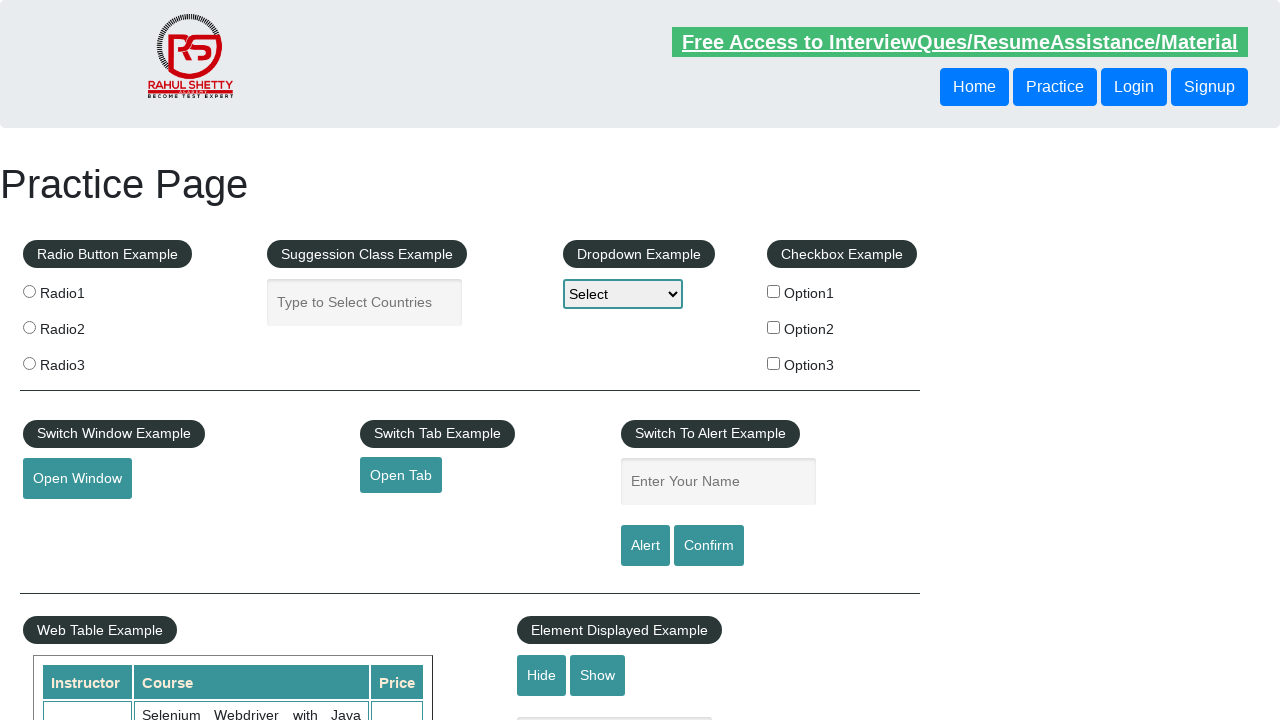